Tests tooltip functionality by hovering over an age input field and verifying the tooltip text appears

Starting URL: https://jqueryui.com/resources/demos/tooltip/default.html

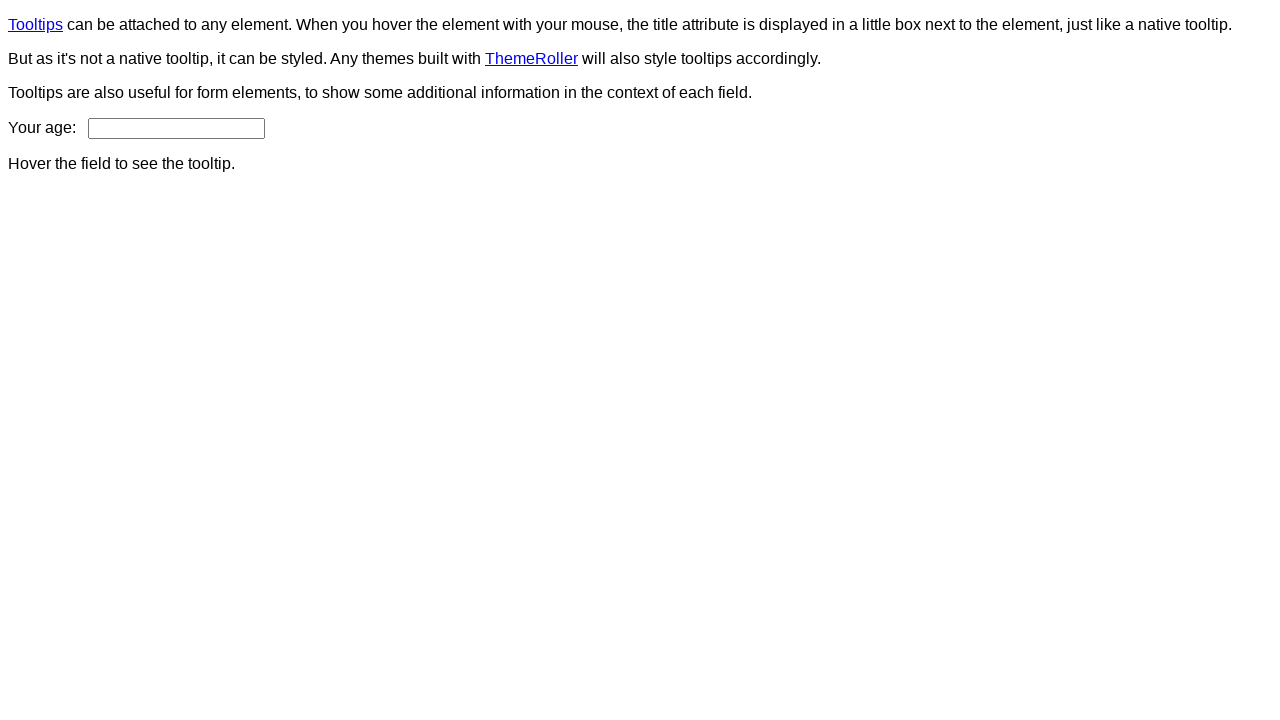

Navigated to jQuery UI tooltip demo page
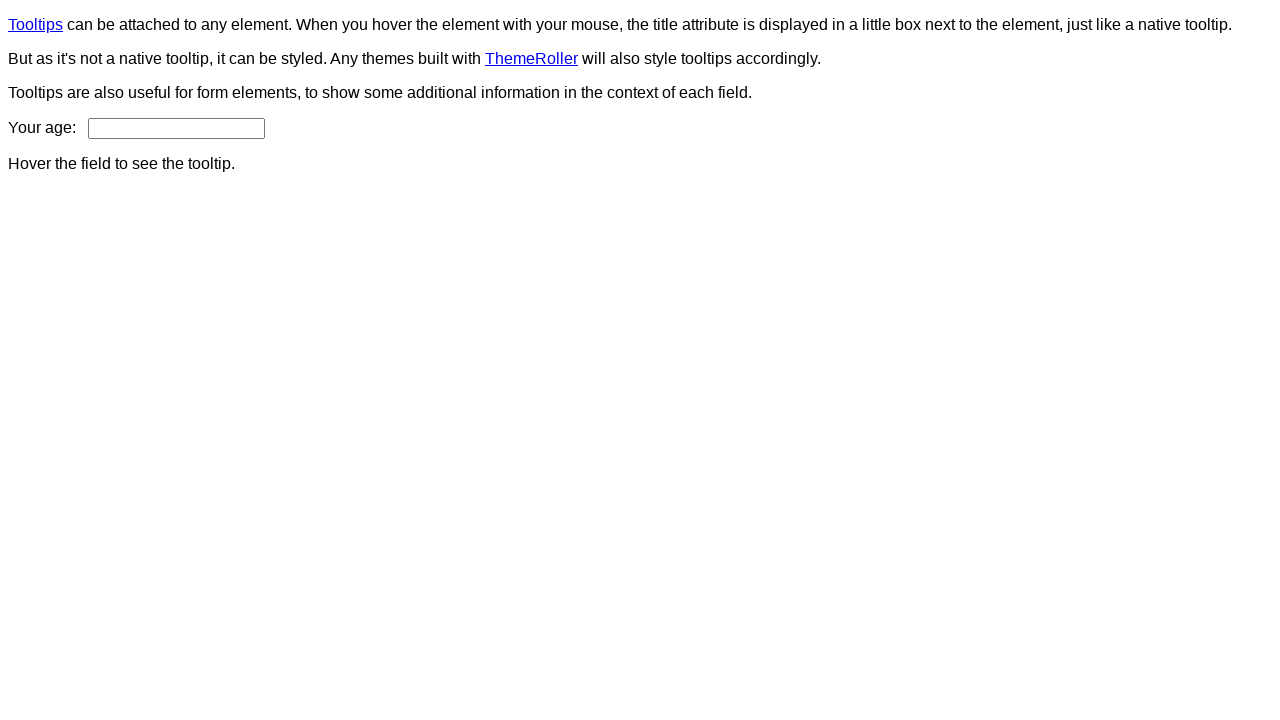

Hovered over age input field to trigger tooltip at (176, 128) on input#age
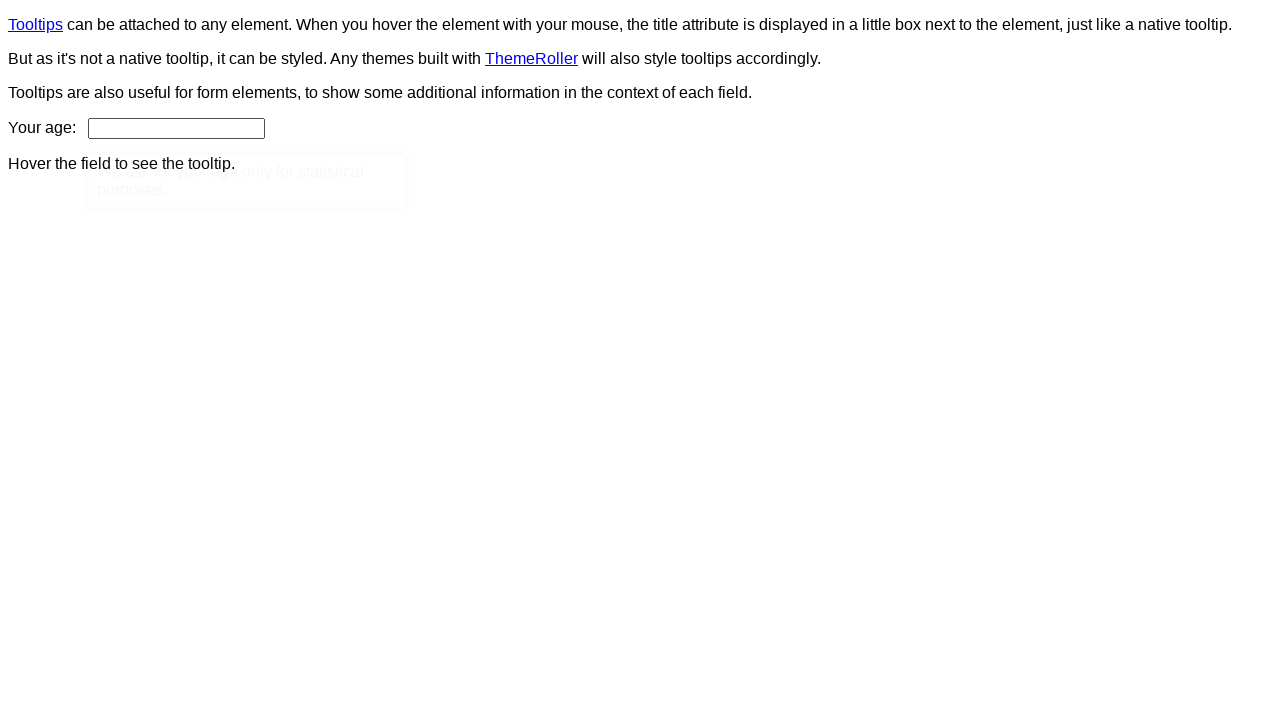

Tooltip content element appeared on page
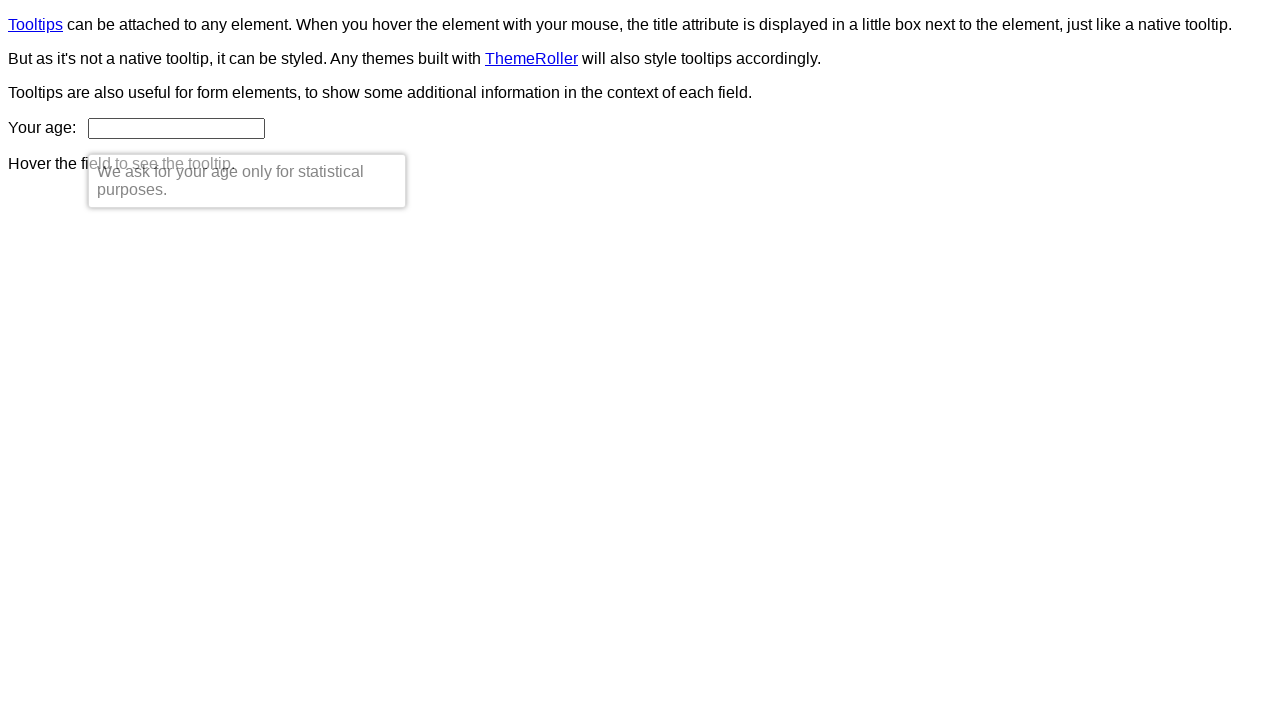

Verified tooltip text matches expected message: 'We ask for your age only for statistical purposes.'
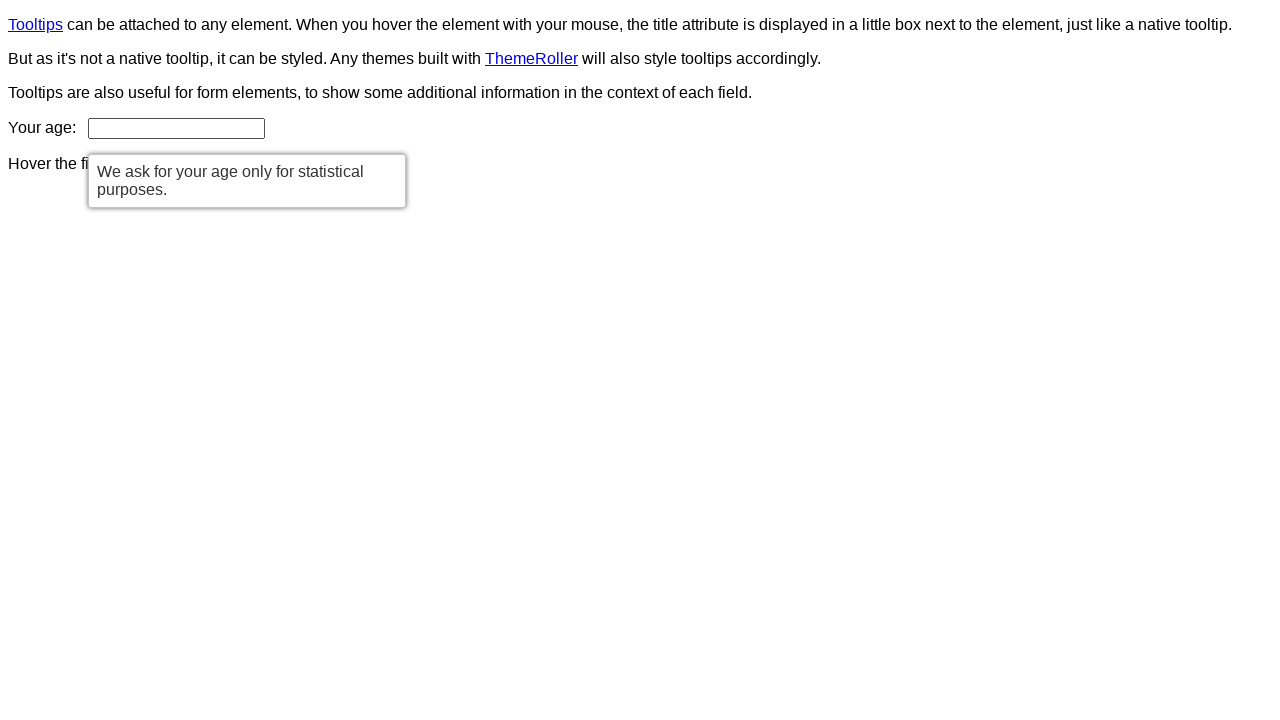

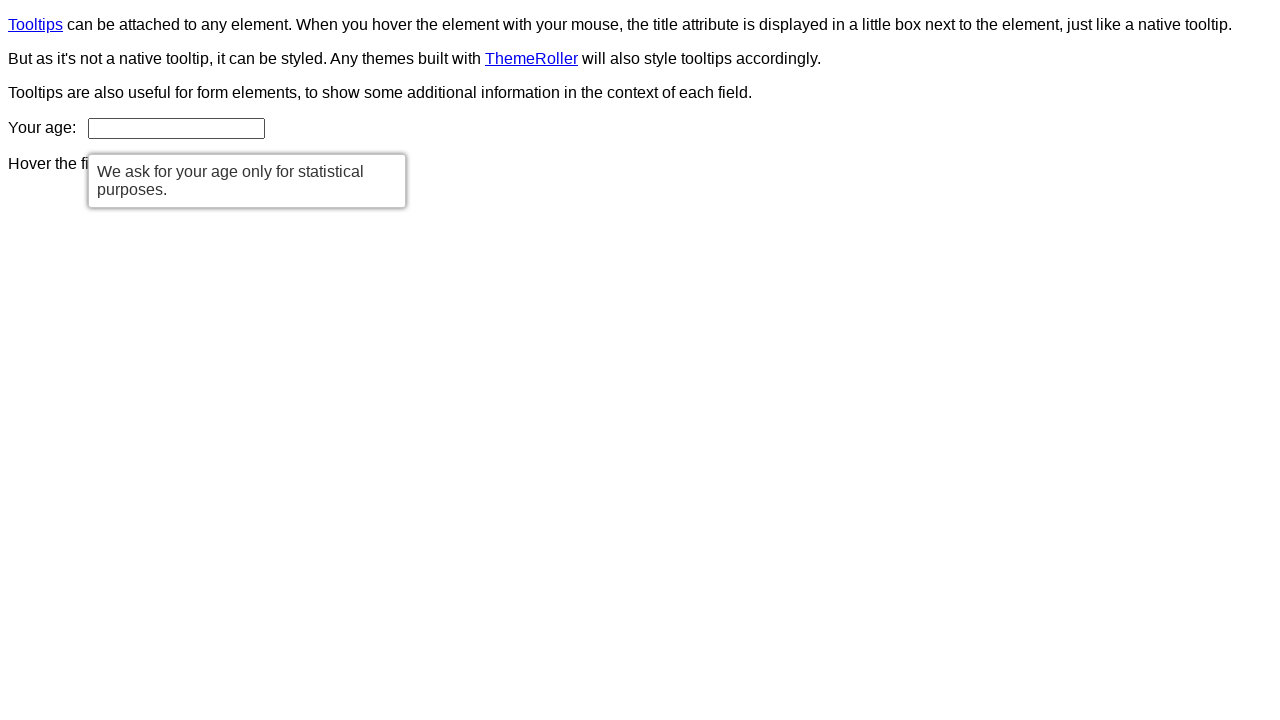